Verifies selecting an item from the Phones category by clicking Phones twice and then selecting Samsung galaxy s6

Starting URL: https://www.demoblaze.com/

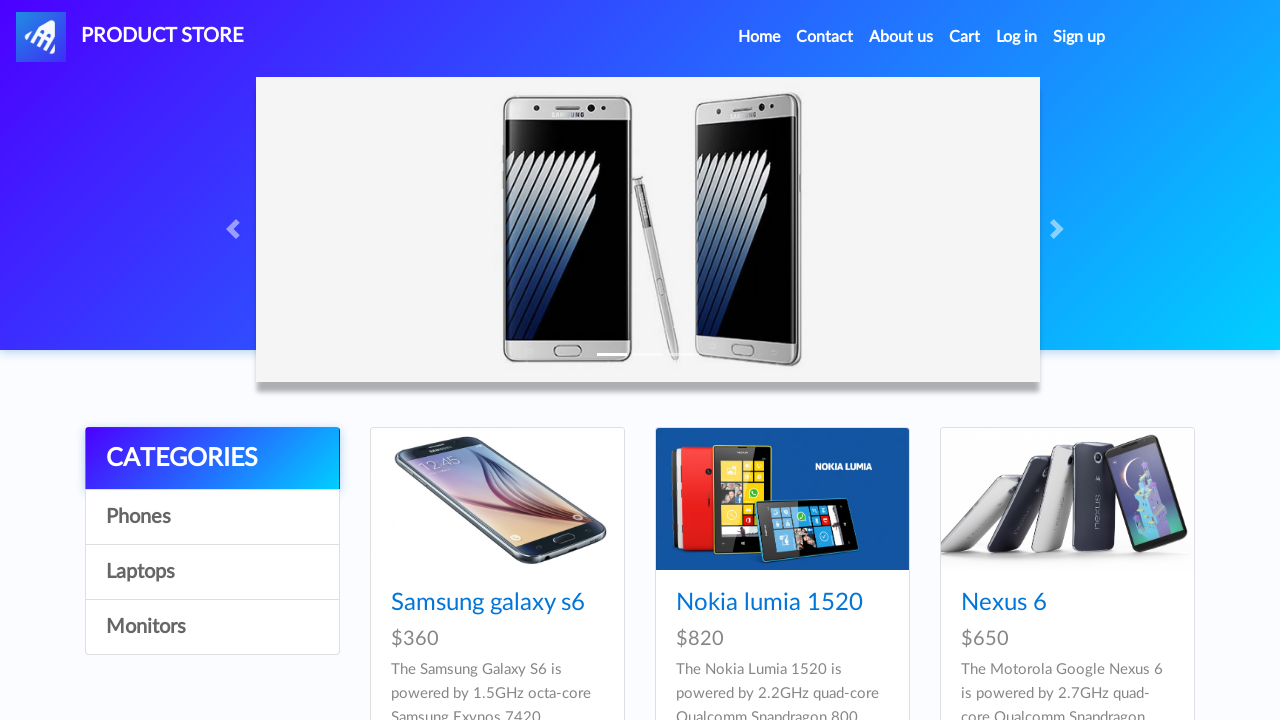

Waited for page to load (networkidle state)
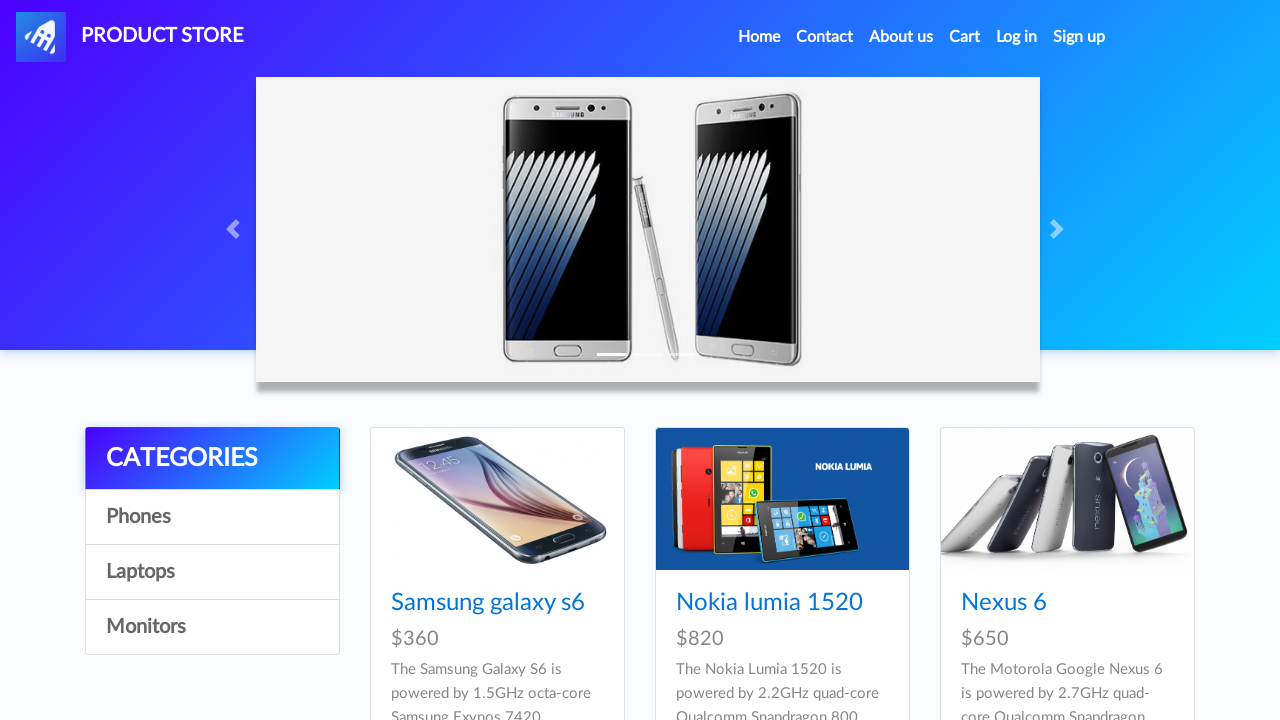

Clicked Phones category at (212, 517) on text=Phones
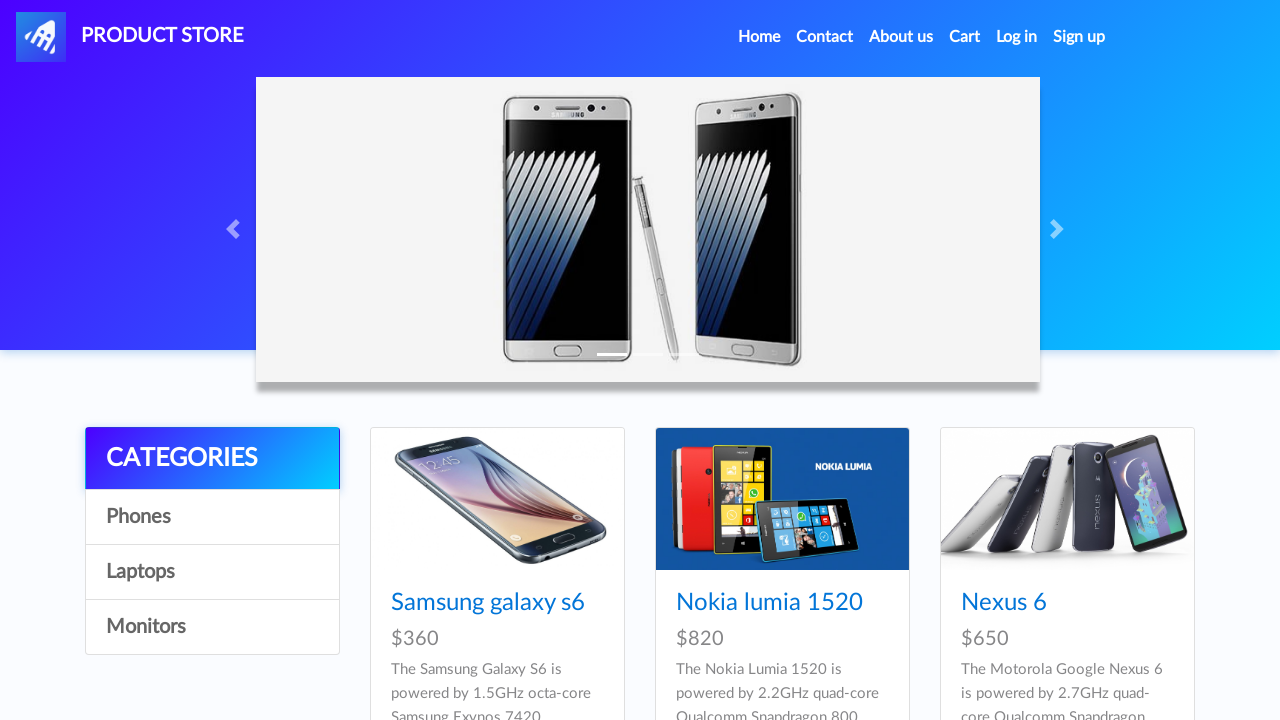

Clicked Phones category a second time at (212, 517) on text=Phones
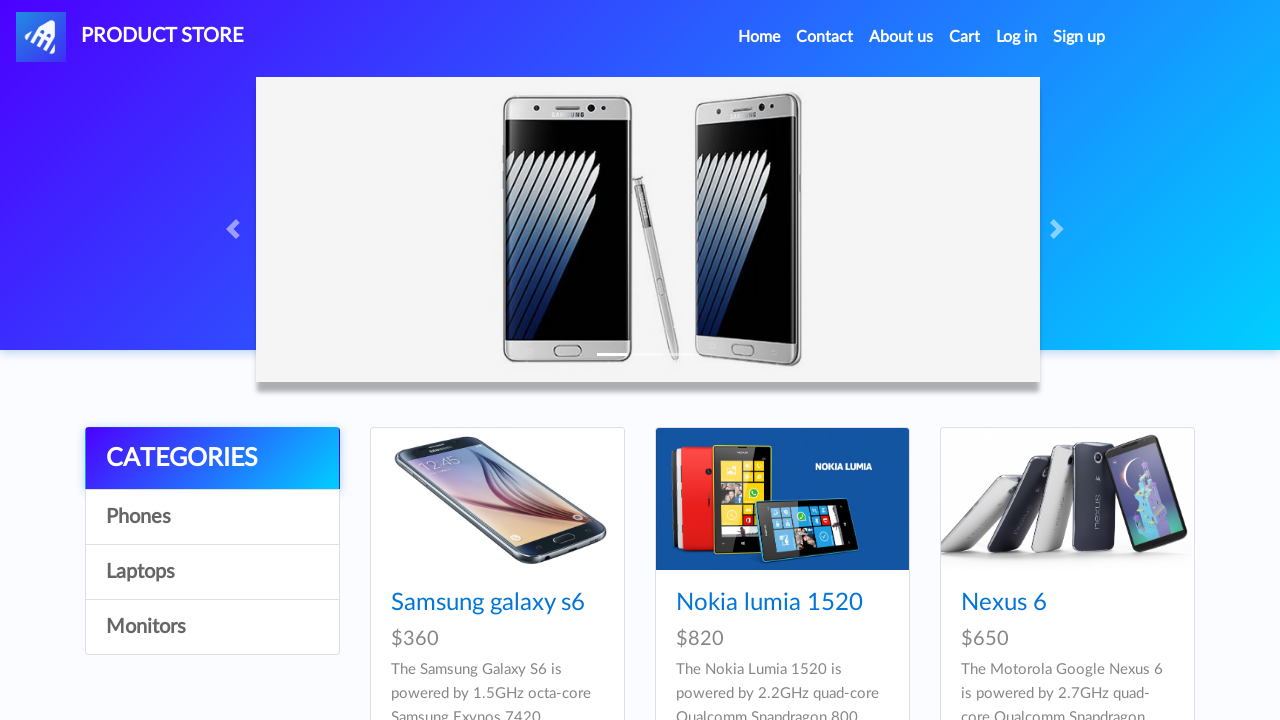

Clicked Samsung galaxy s6 product at (488, 603) on a.hrefch >> internal:has-text="Samsung galaxy s6"i
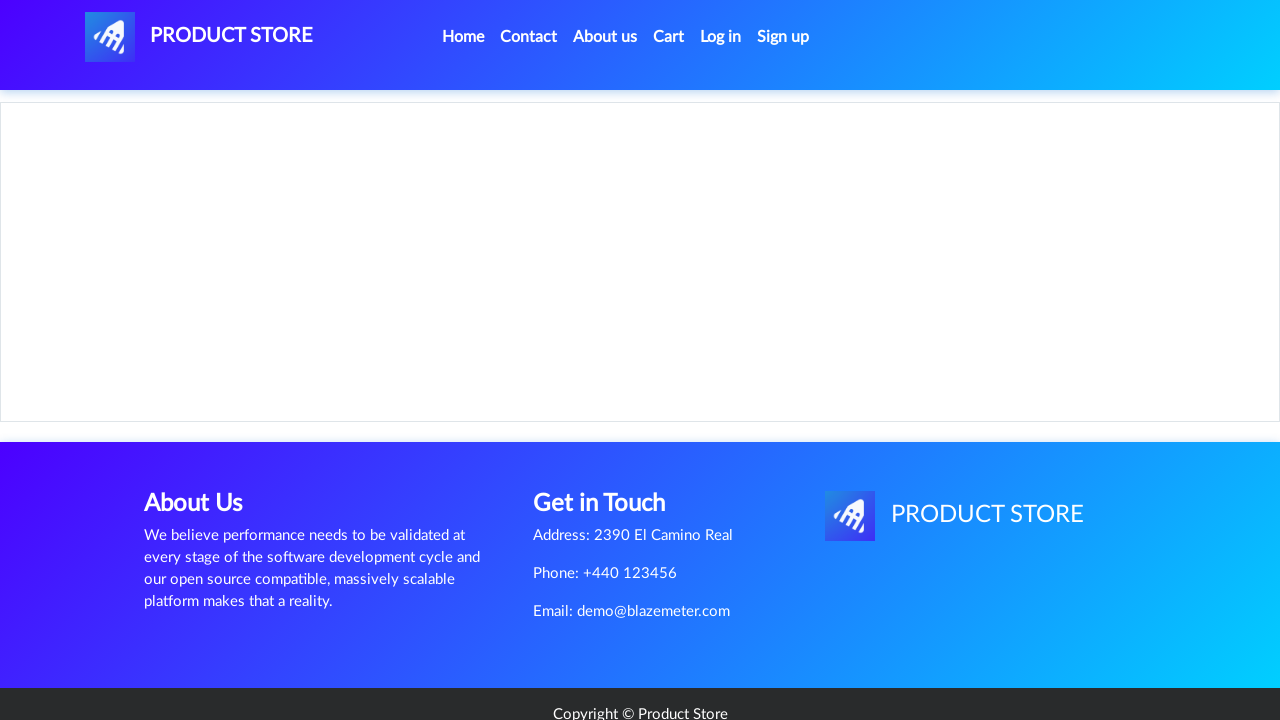

Verified Samsung galaxy s6 product header is visible
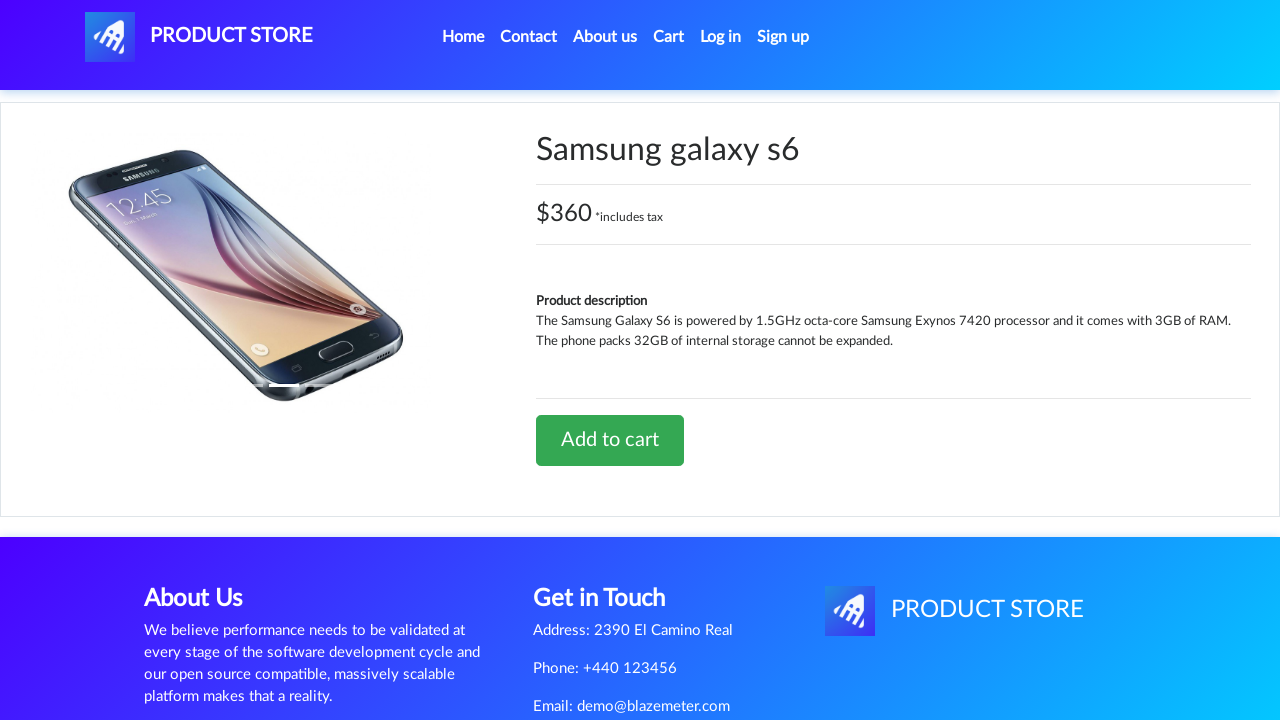

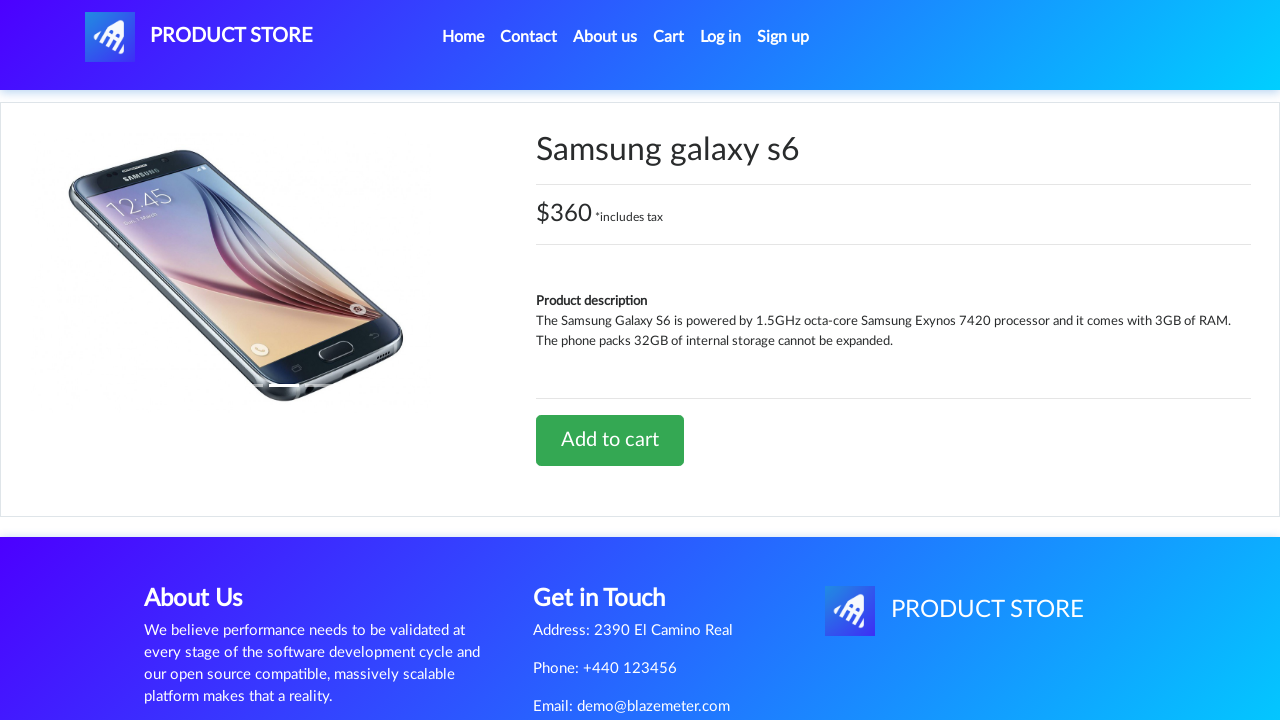